Navigates to the PizzaGPT website and maximizes the browser window

Starting URL: https://www.pizzagpt.it/

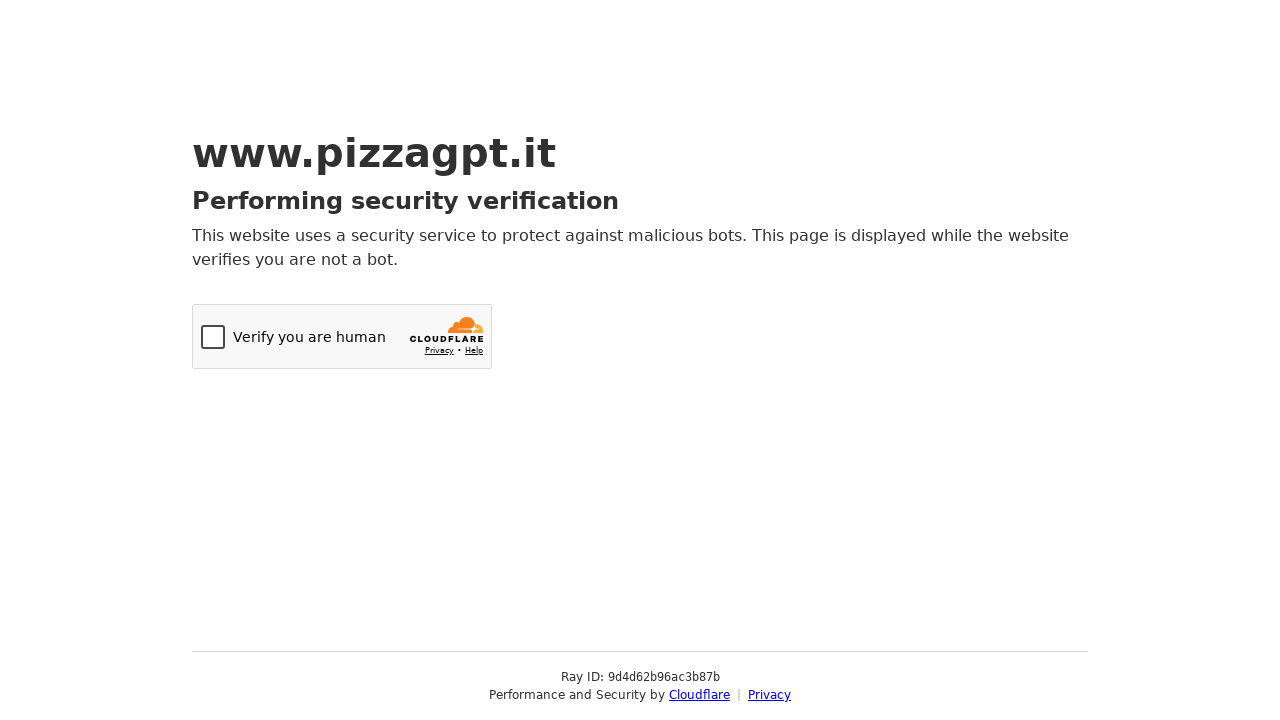

Navigated to PizzaGPT website
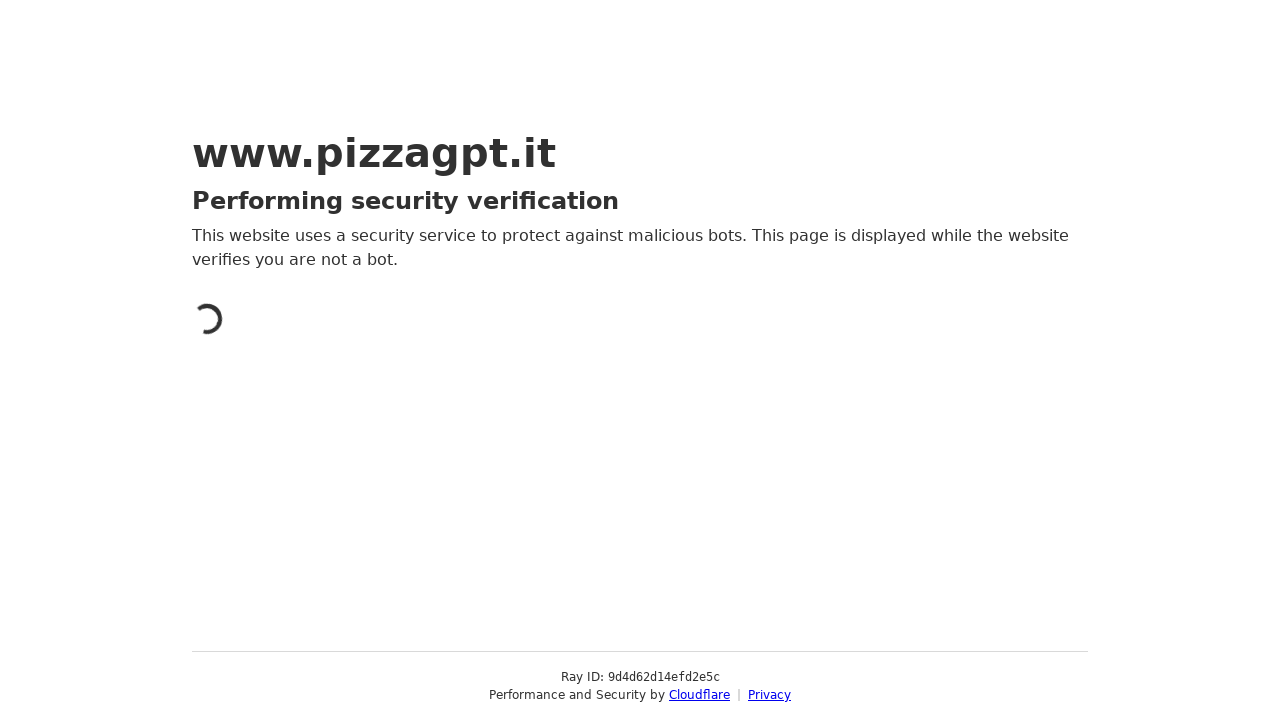

Maximized browser window to 1920x1080
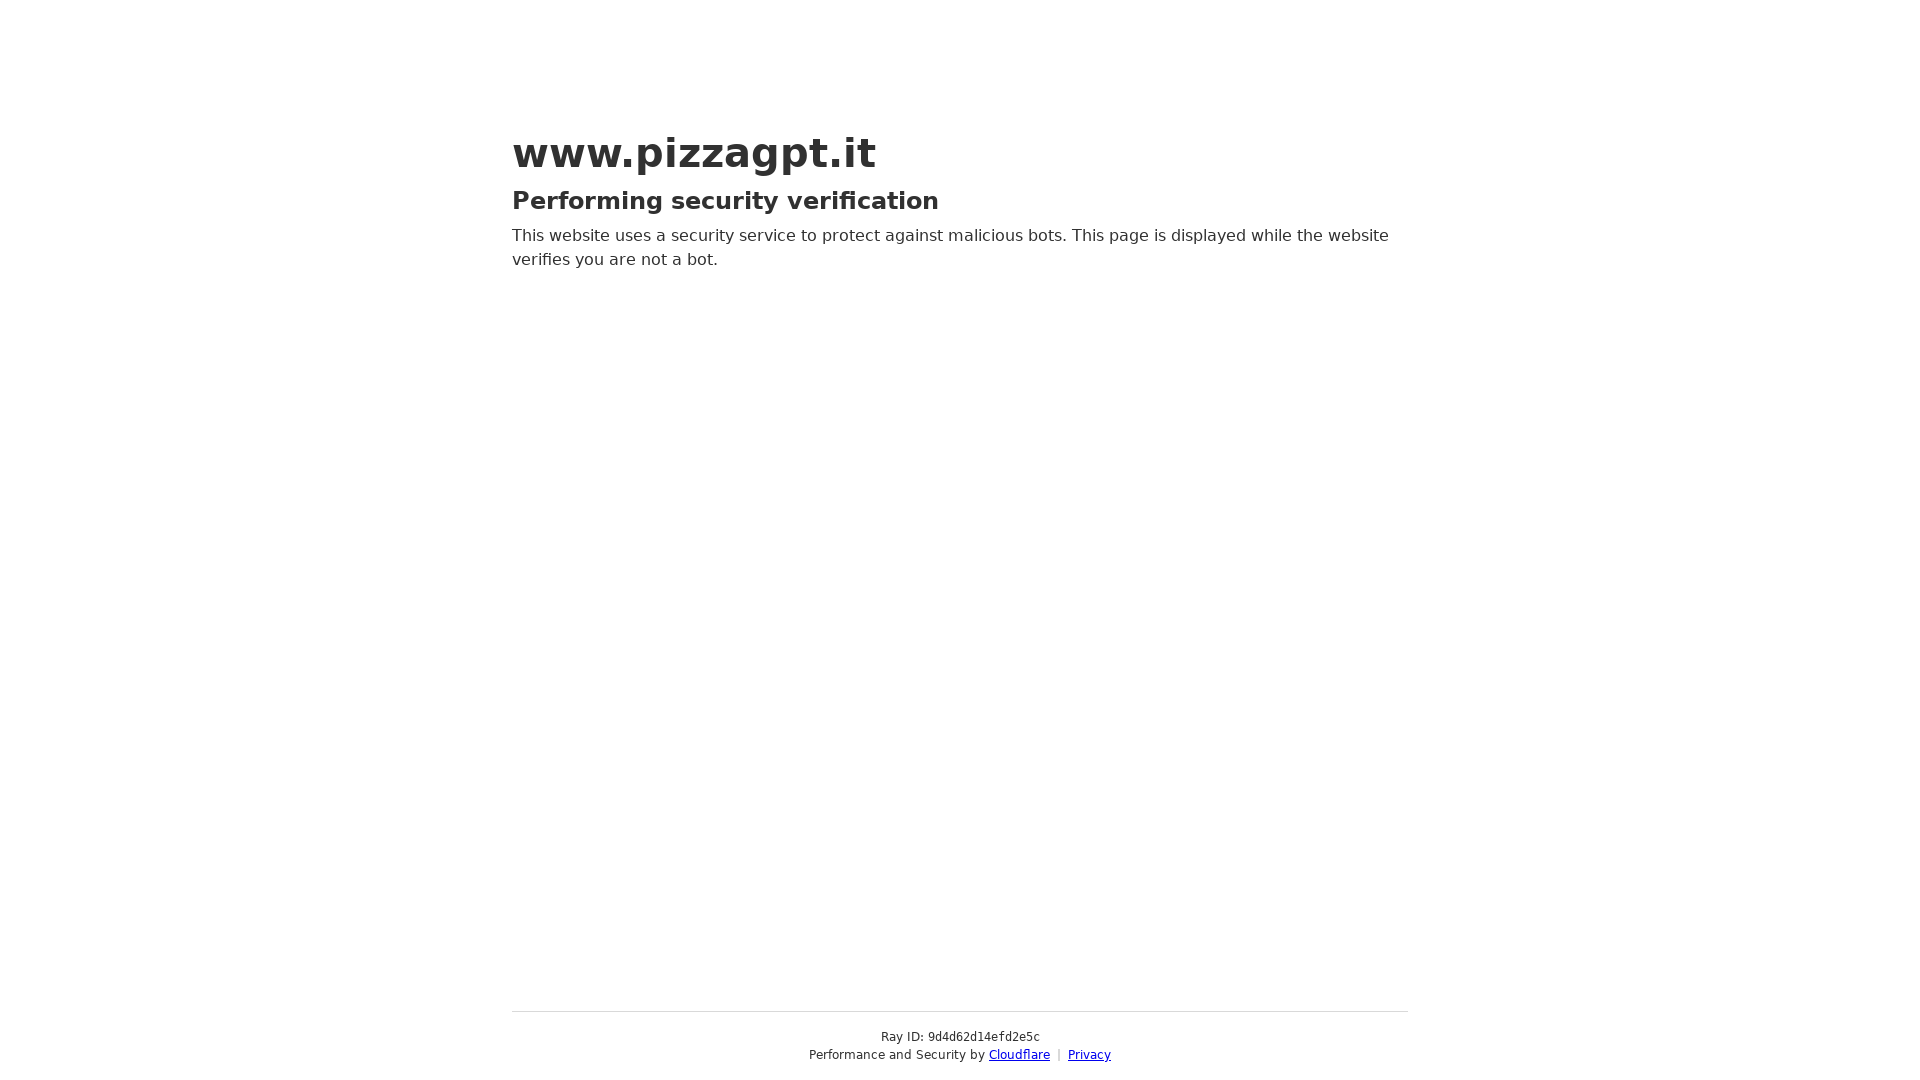

Page fully loaded and network idle
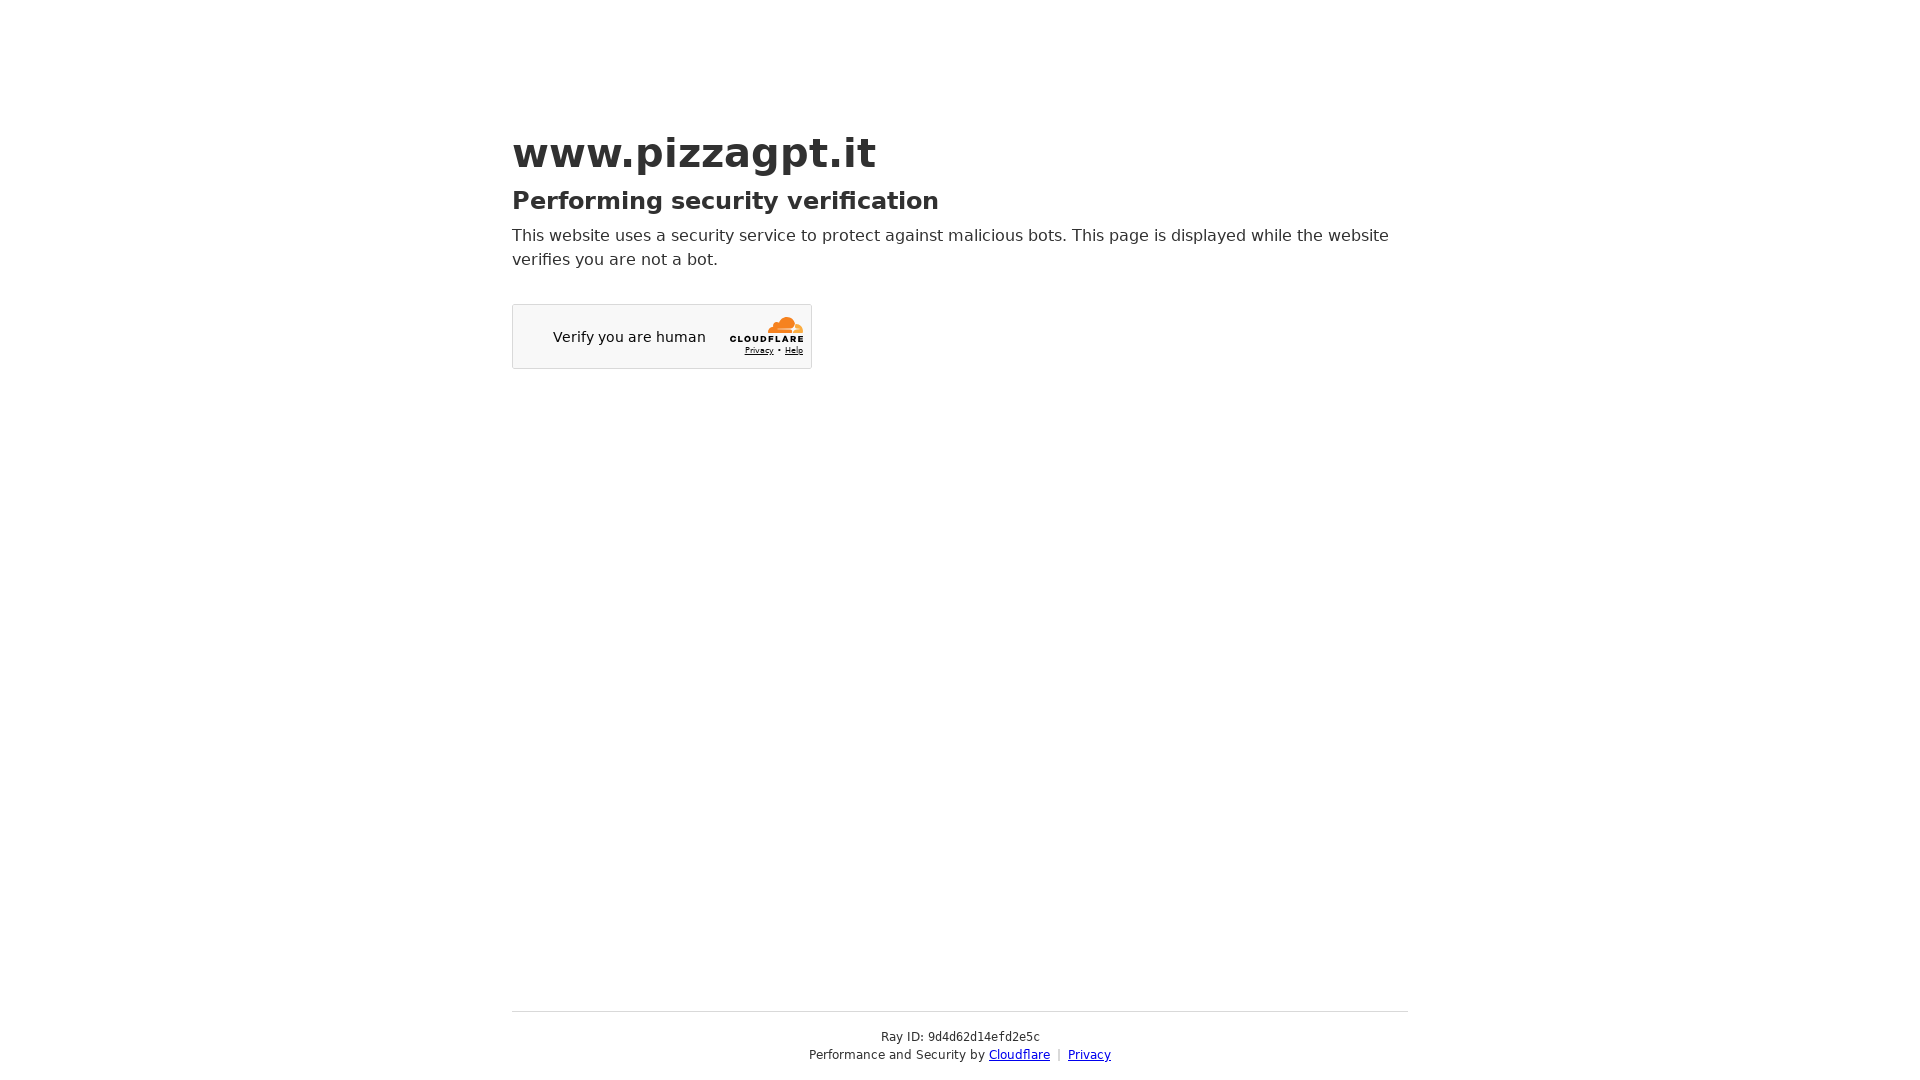

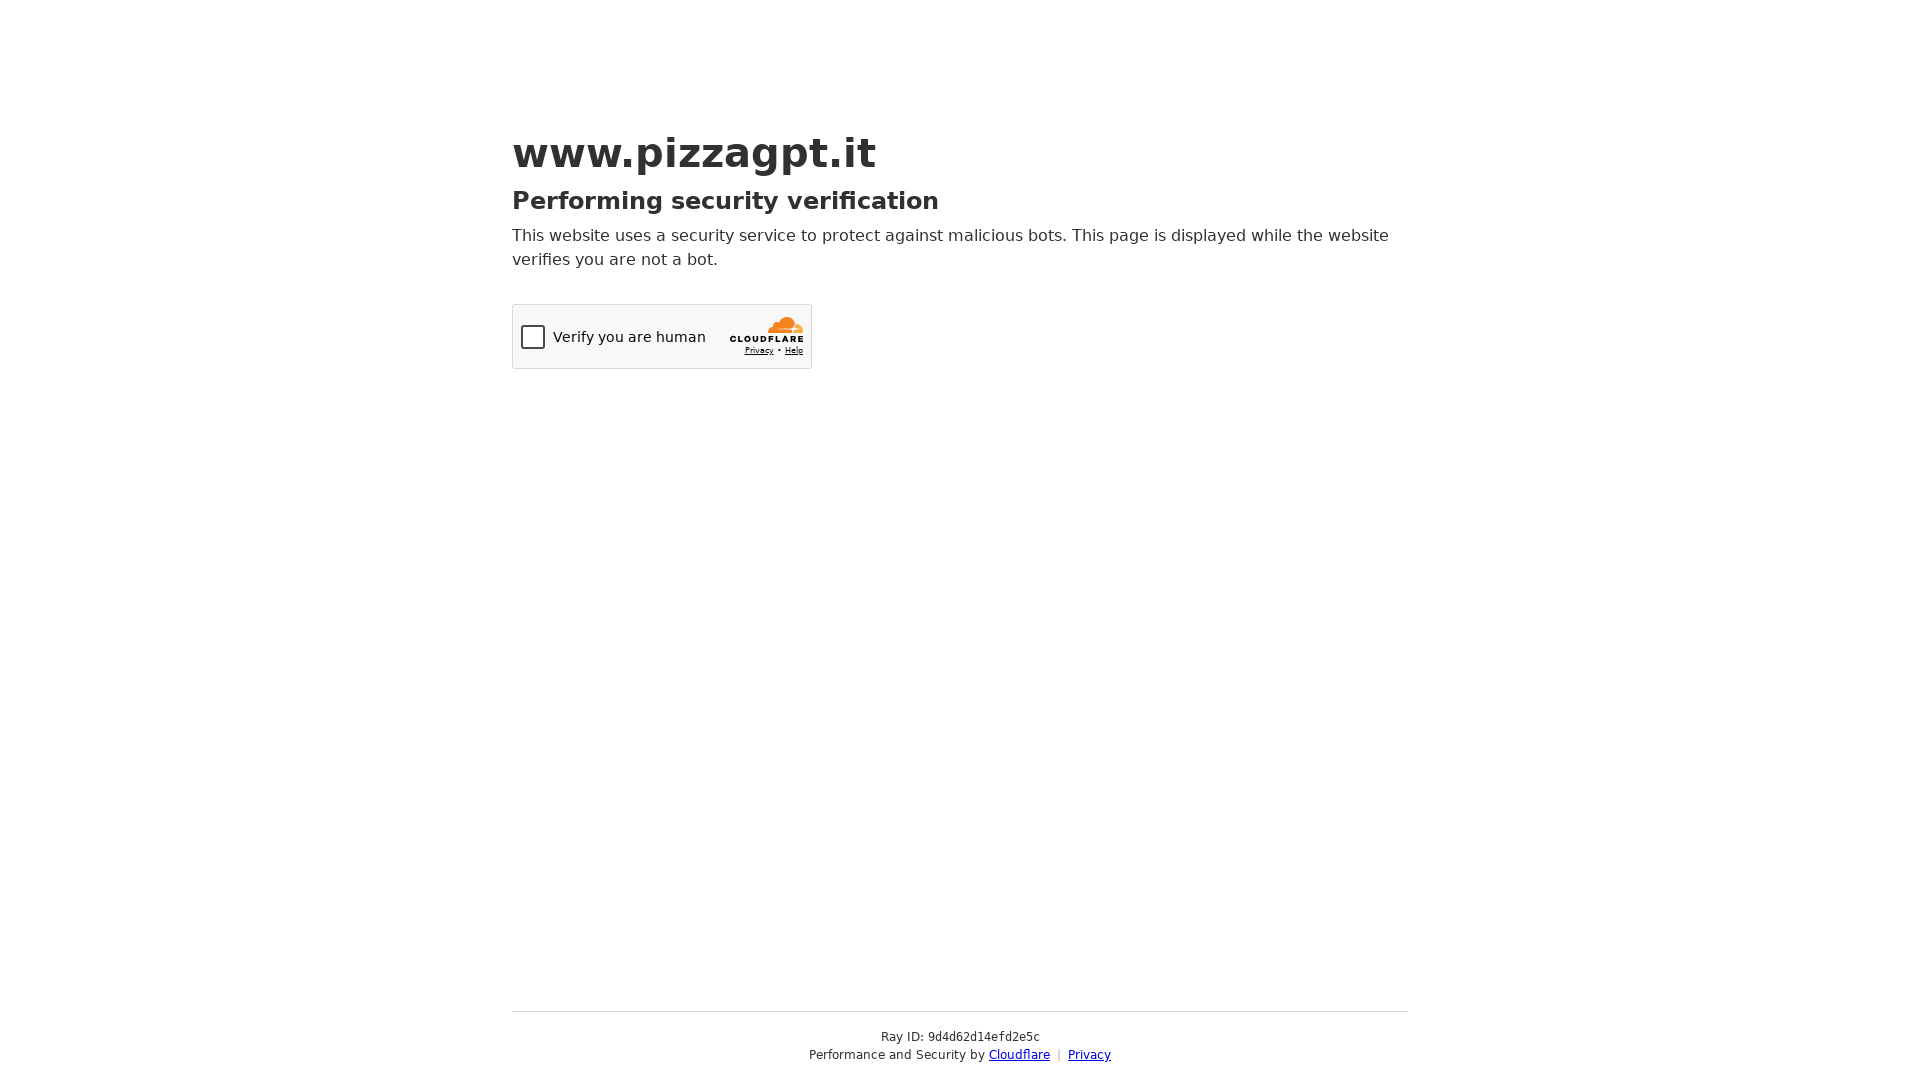